Tests locating an input element by tag name and entering text into it on a demo application page

Starting URL: https://demoapps.qspiders.com/ui?scenario=1

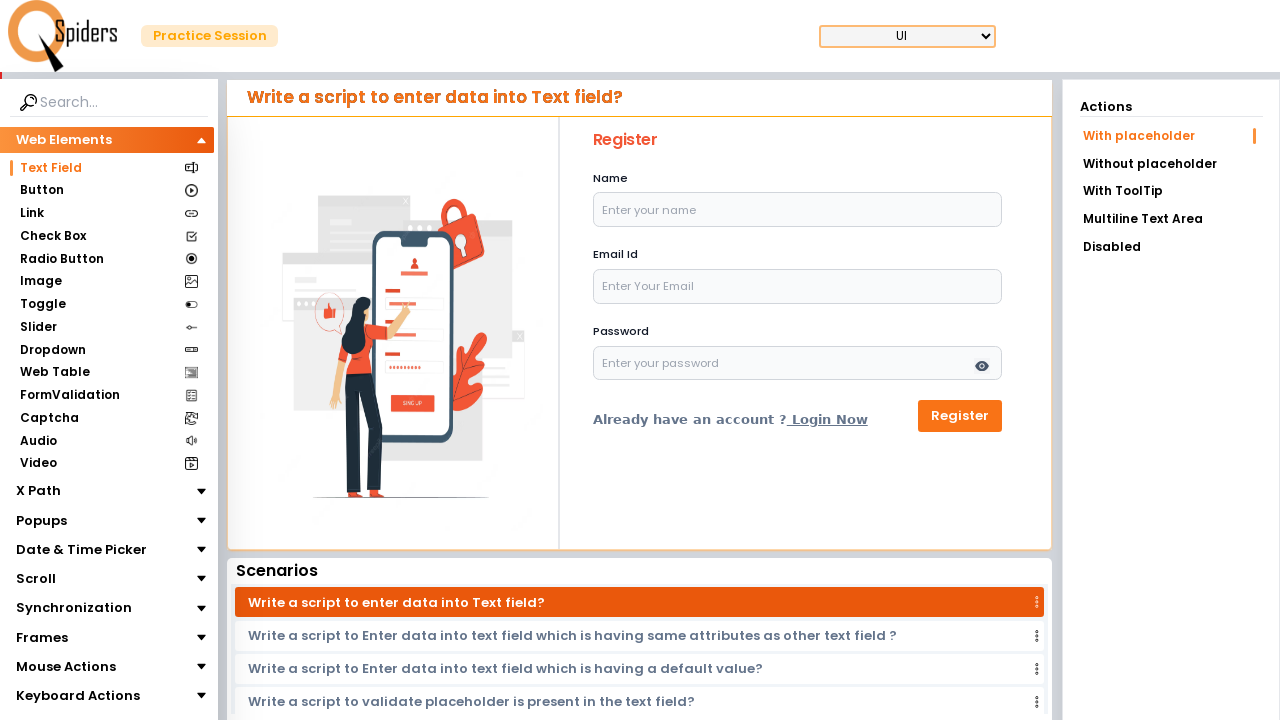

Filled input field with 'hello world' using tag name locator on input
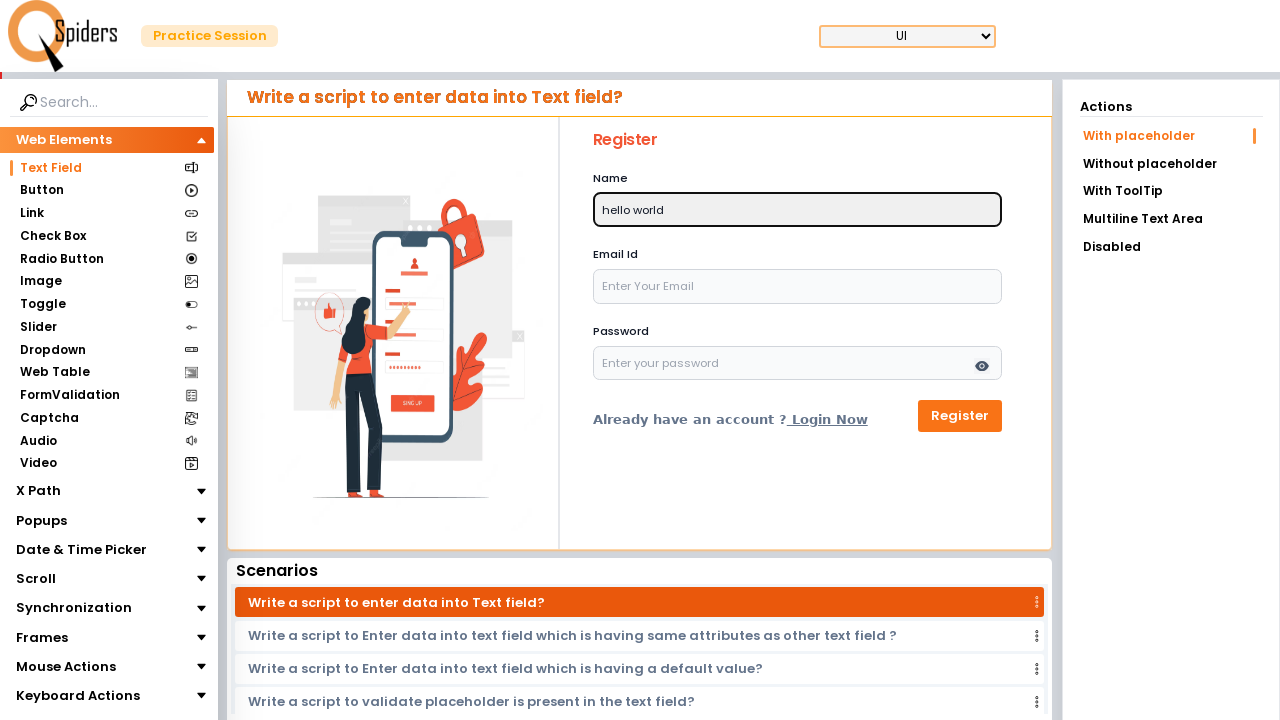

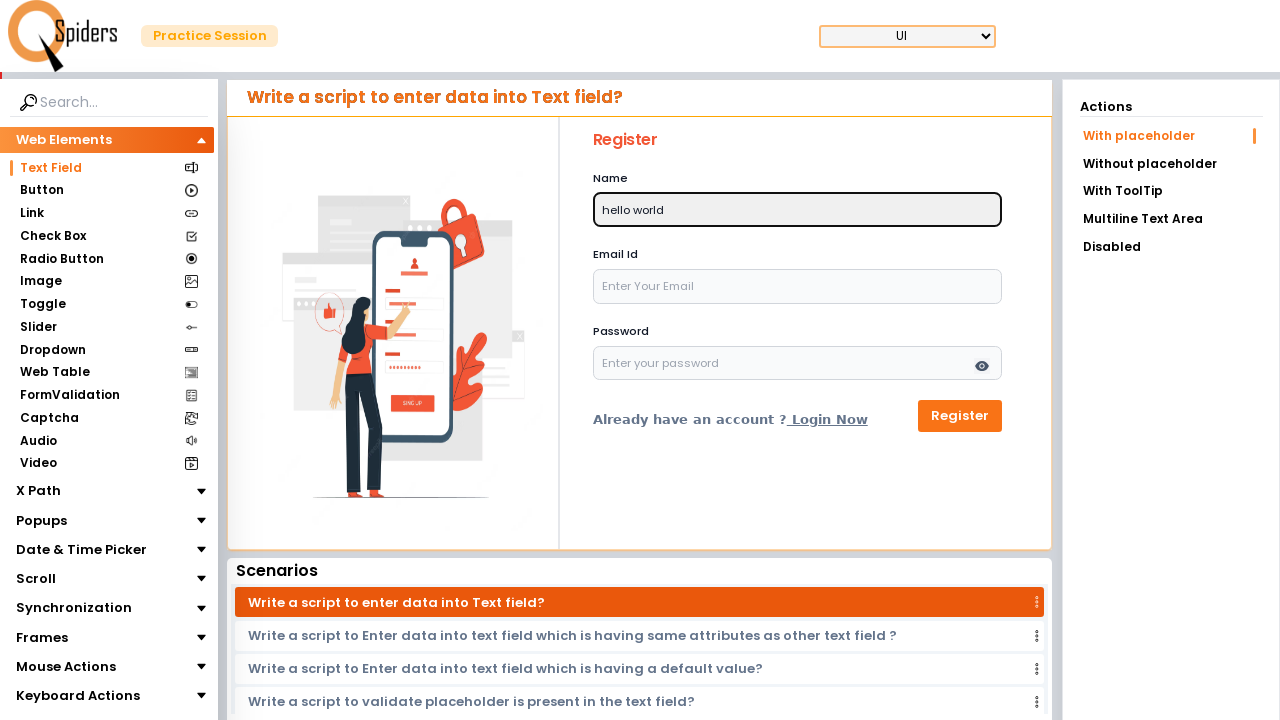